Tests that todo data persists after page reload

Starting URL: https://demo.playwright.dev/todomvc

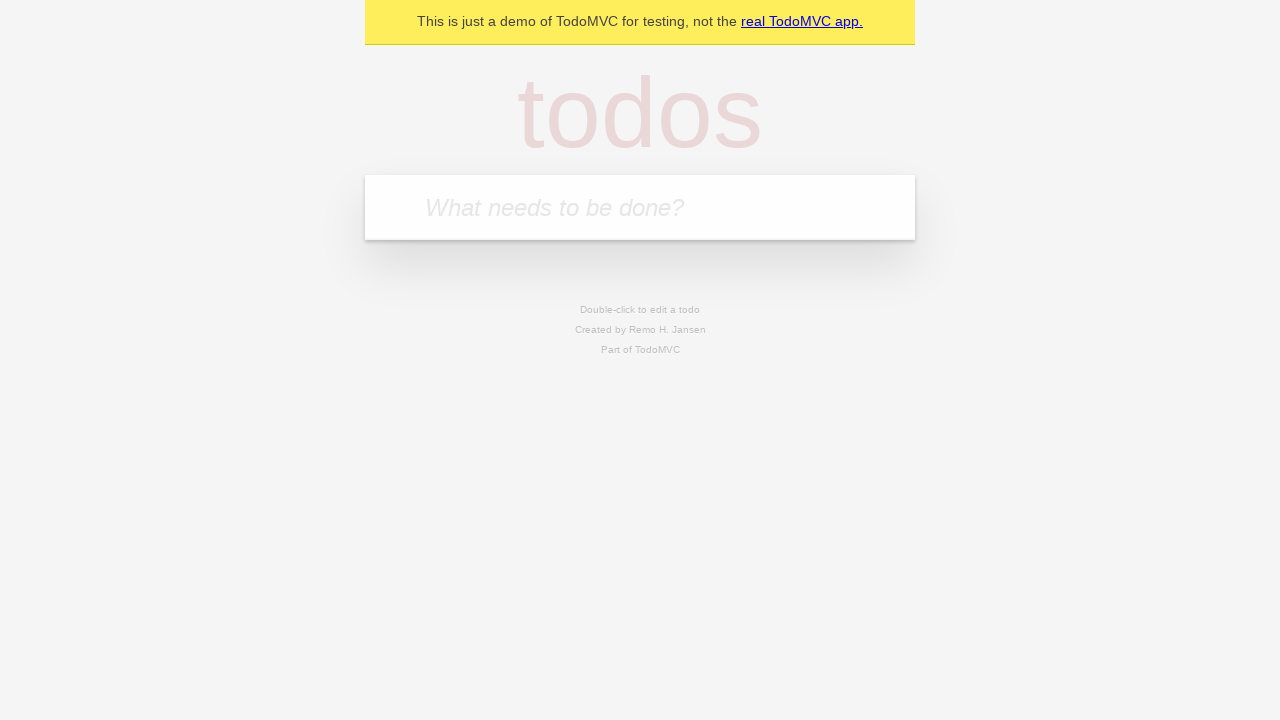

Located todo input field
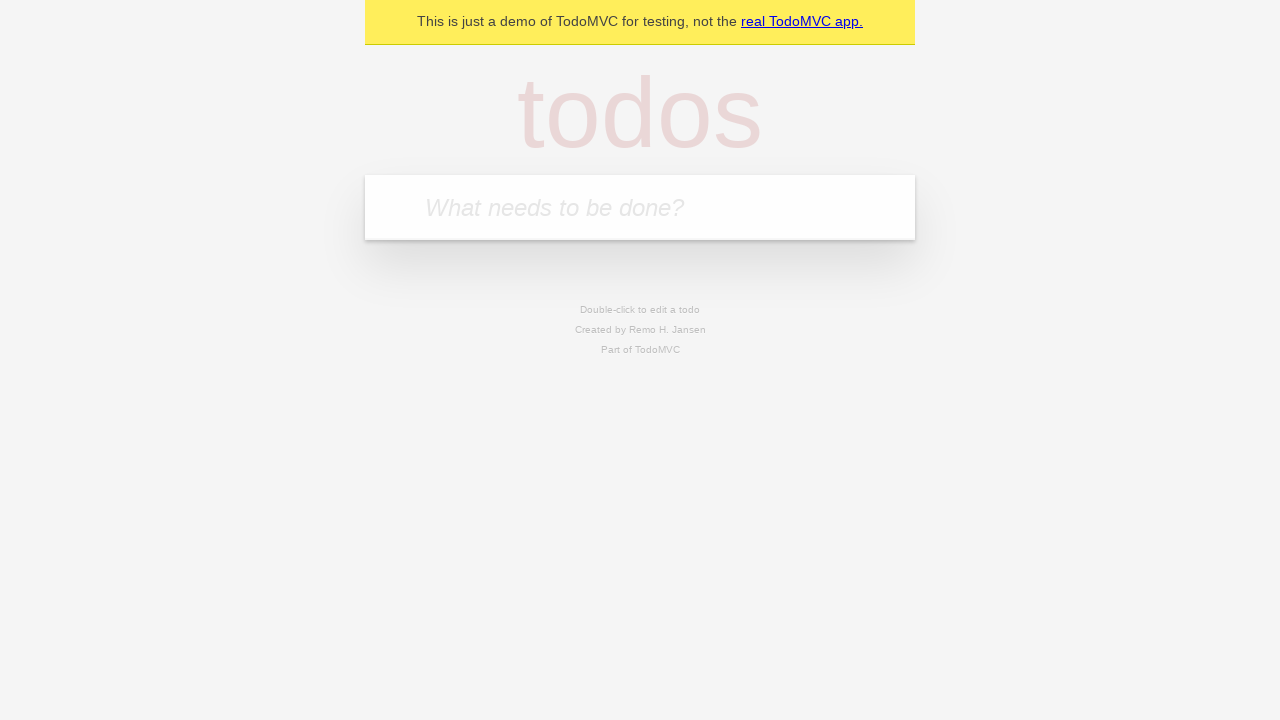

Filled todo input with 'buy some cheese' on internal:attr=[placeholder="What needs to be done?"i]
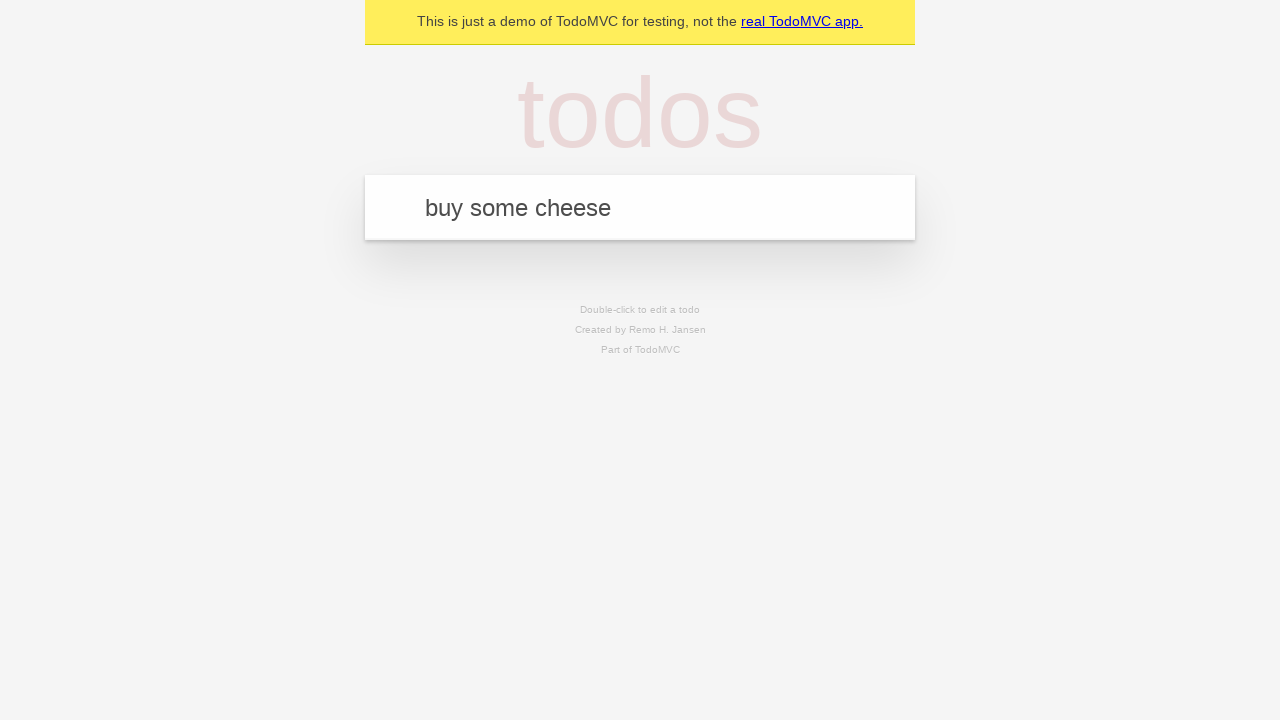

Pressed Enter to create todo 'buy some cheese' on internal:attr=[placeholder="What needs to be done?"i]
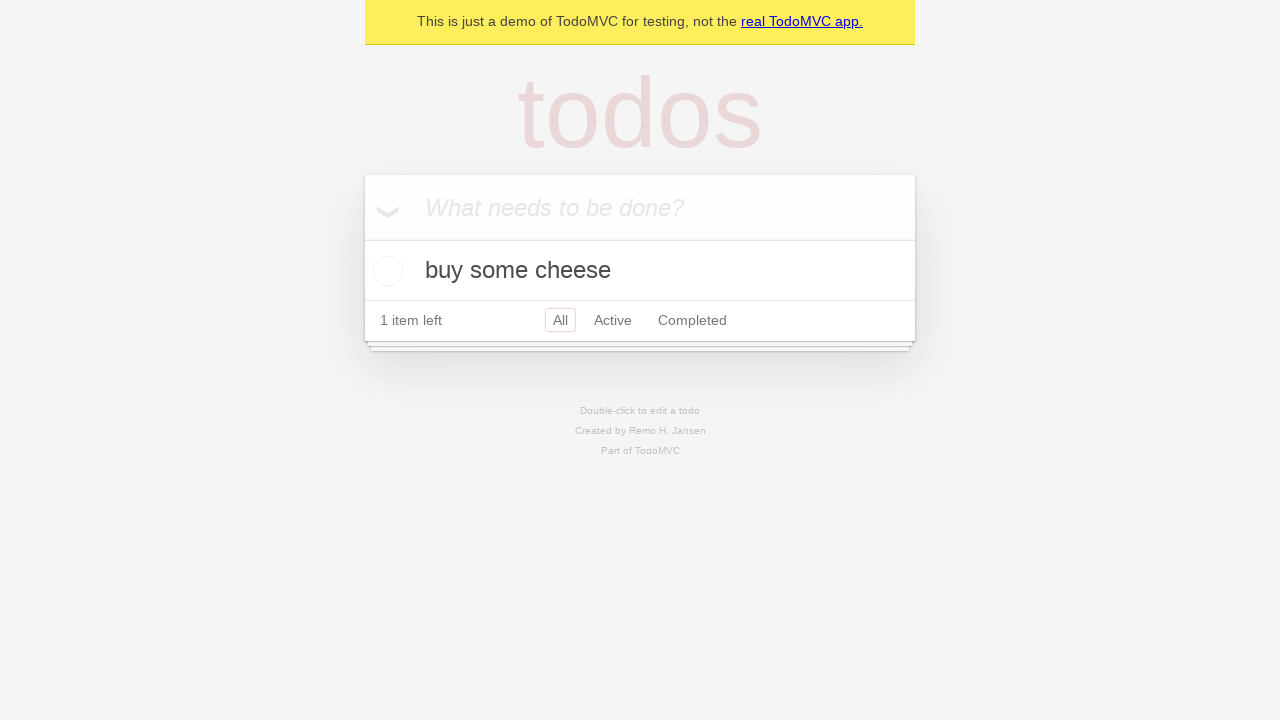

Filled todo input with 'feed the cat' on internal:attr=[placeholder="What needs to be done?"i]
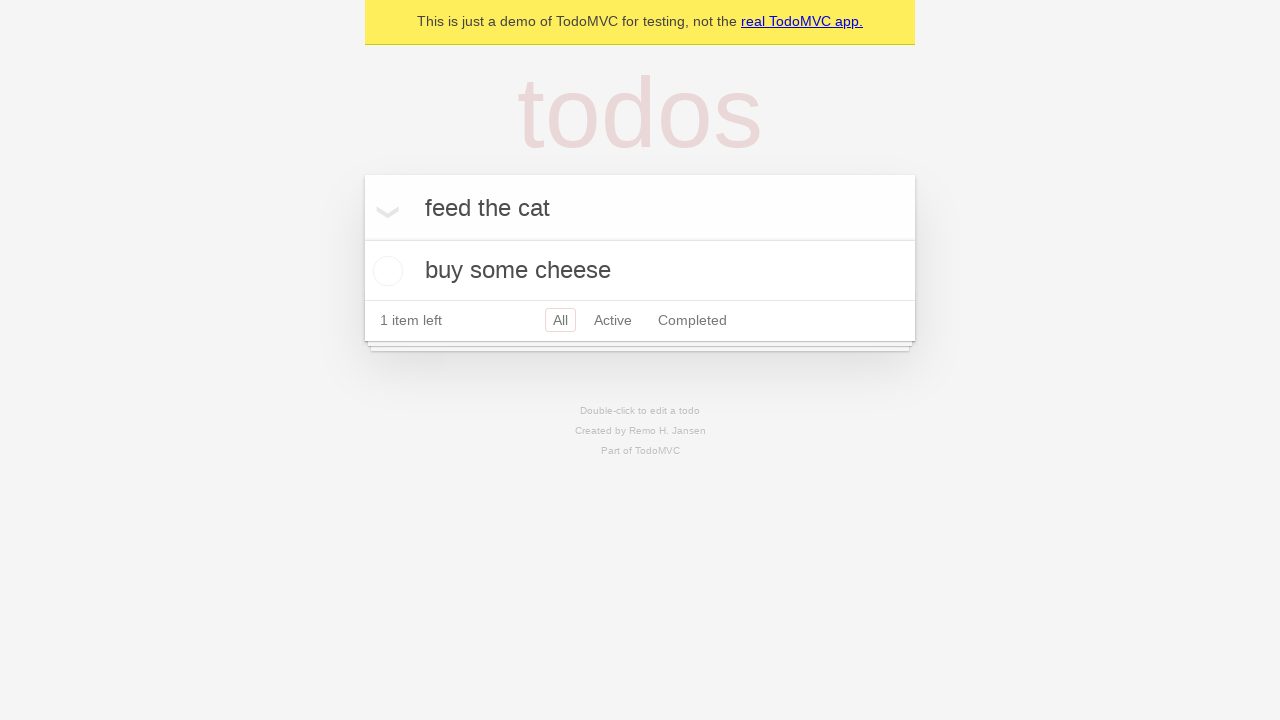

Pressed Enter to create todo 'feed the cat' on internal:attr=[placeholder="What needs to be done?"i]
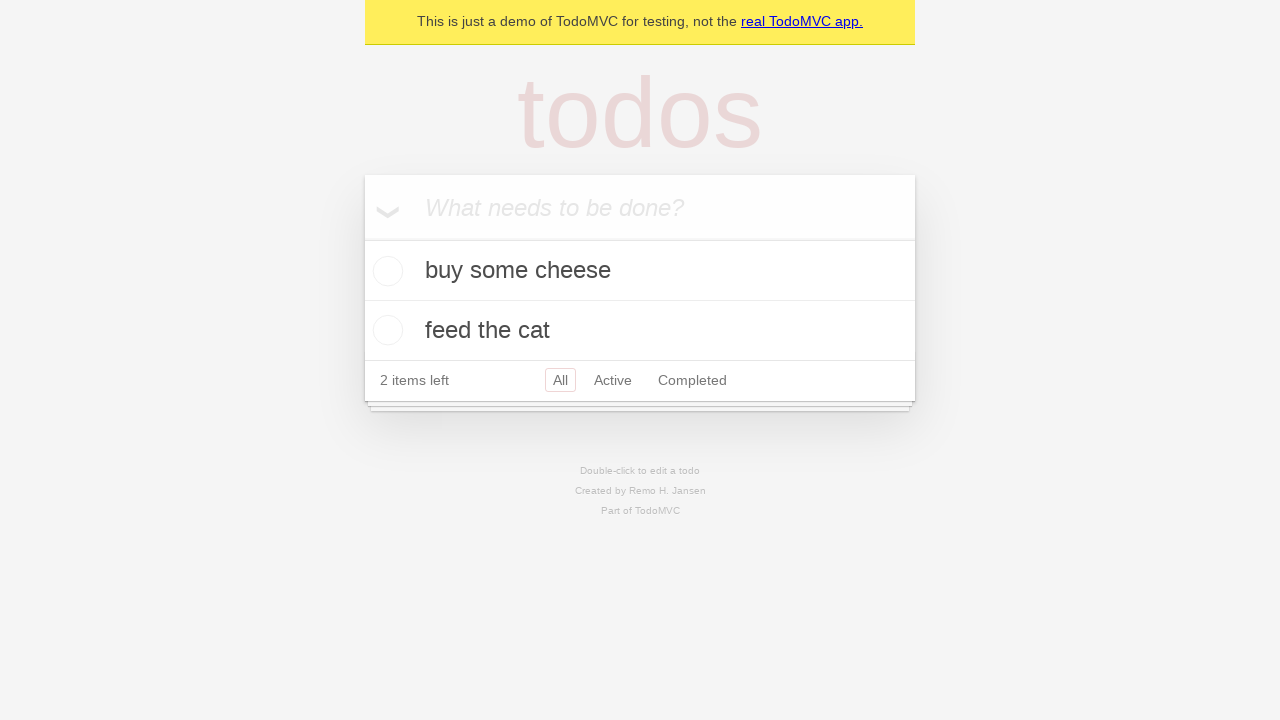

Waited for todo items to appear
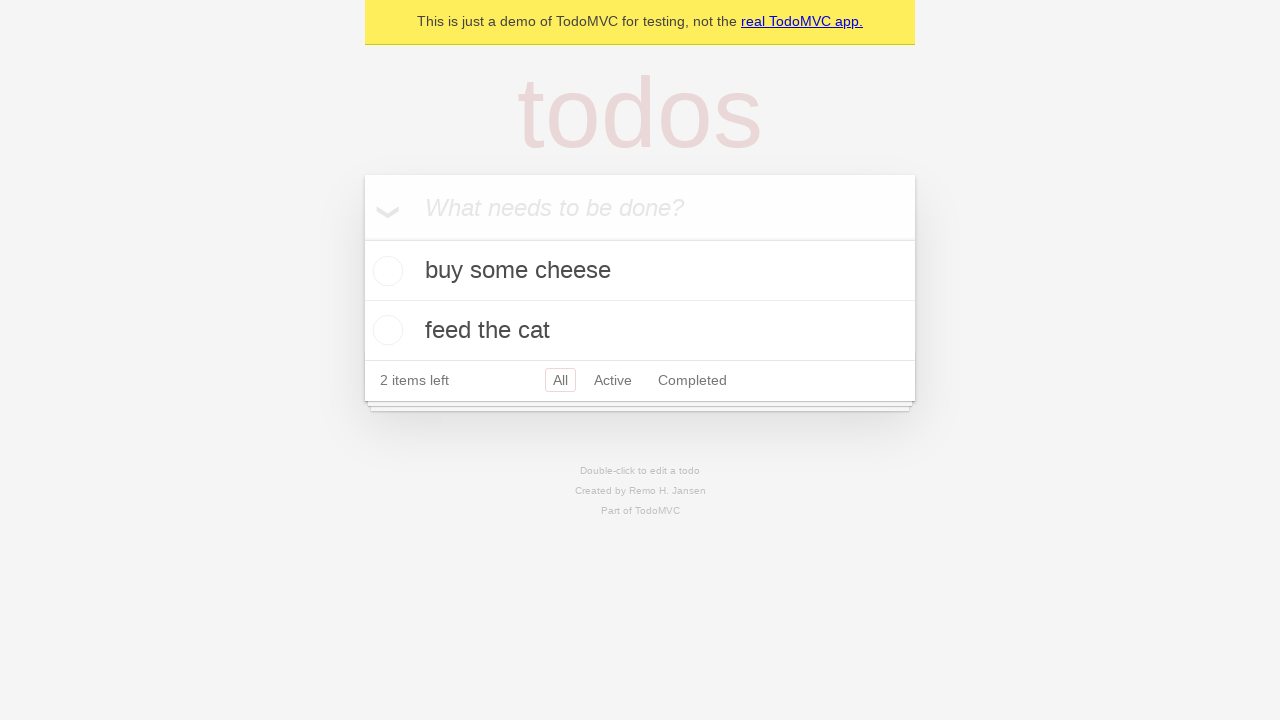

Located all todo items
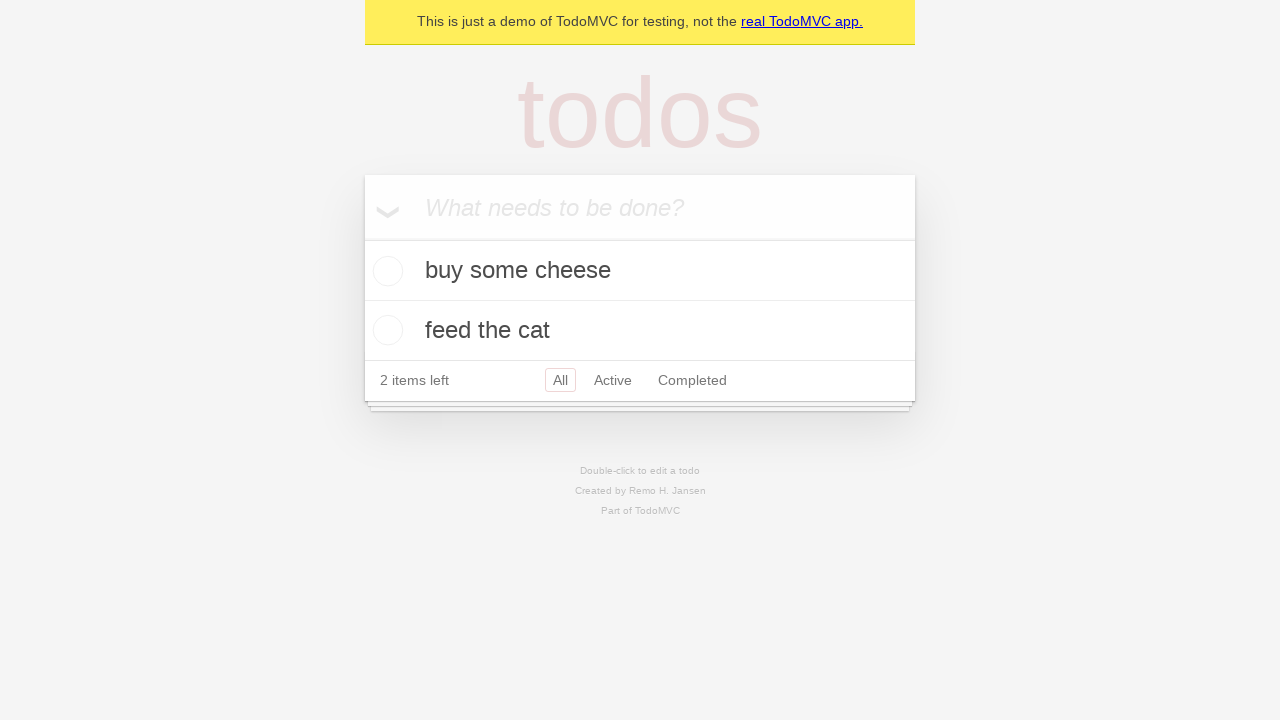

Located checkbox for first todo item
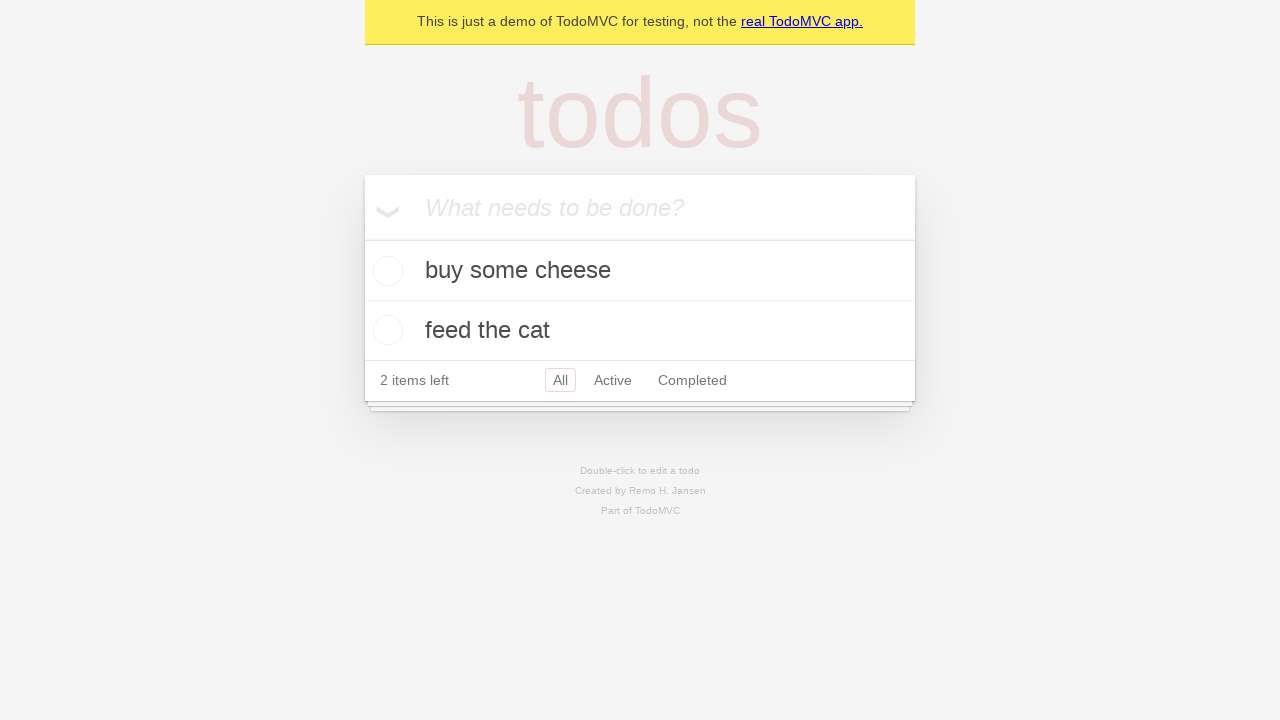

Checked first todo item at (385, 271) on internal:testid=[data-testid="todo-item"s] >> nth=0 >> internal:role=checkbox
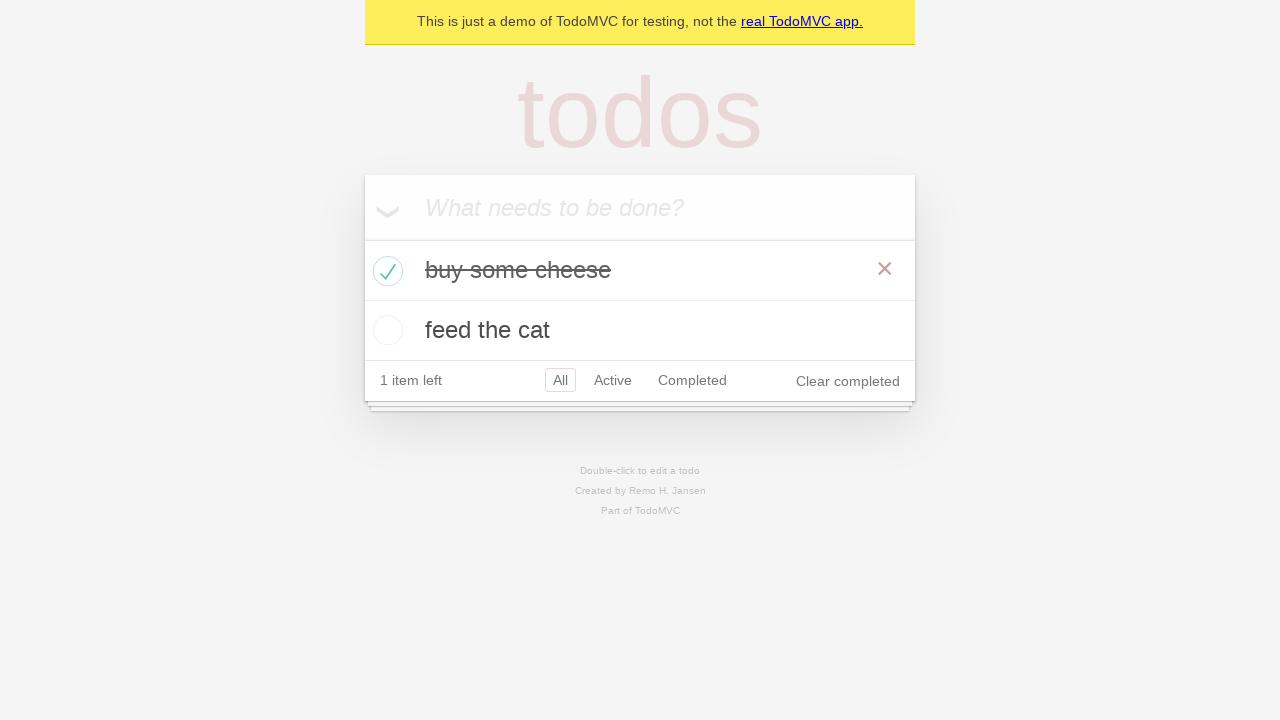

Reloaded page to test data persistence
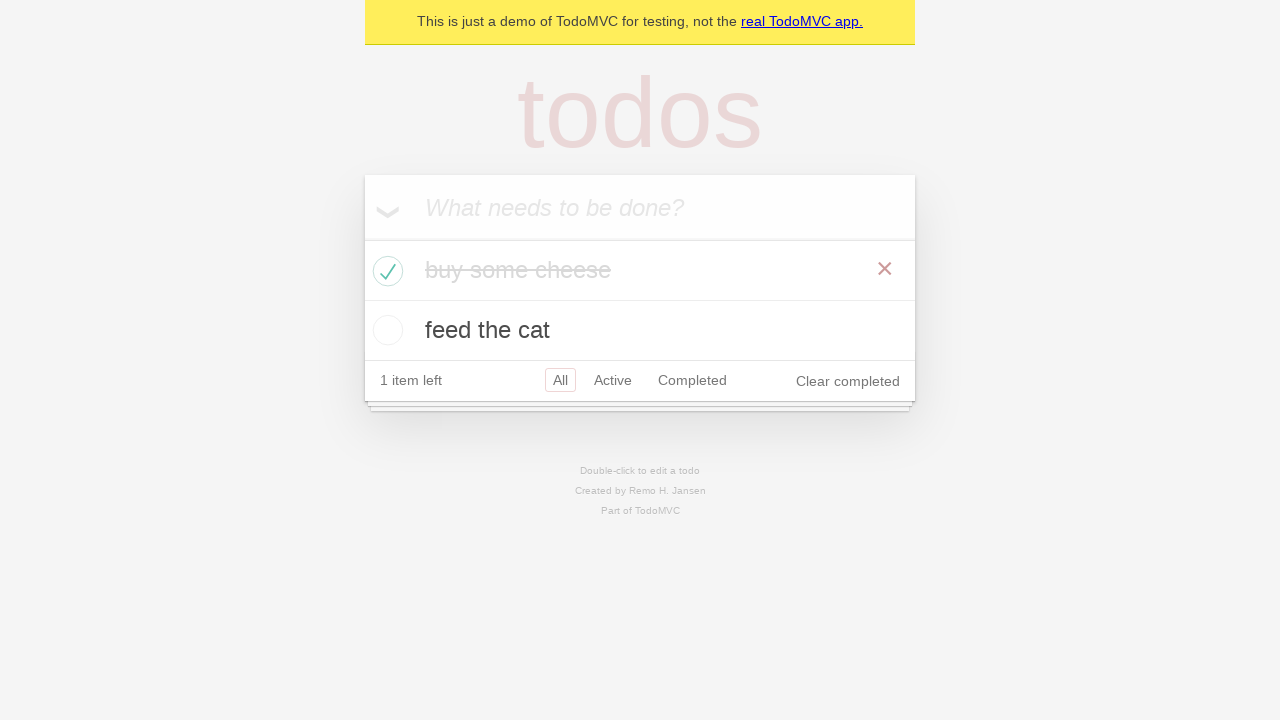

Waited for todo items to reappear after reload
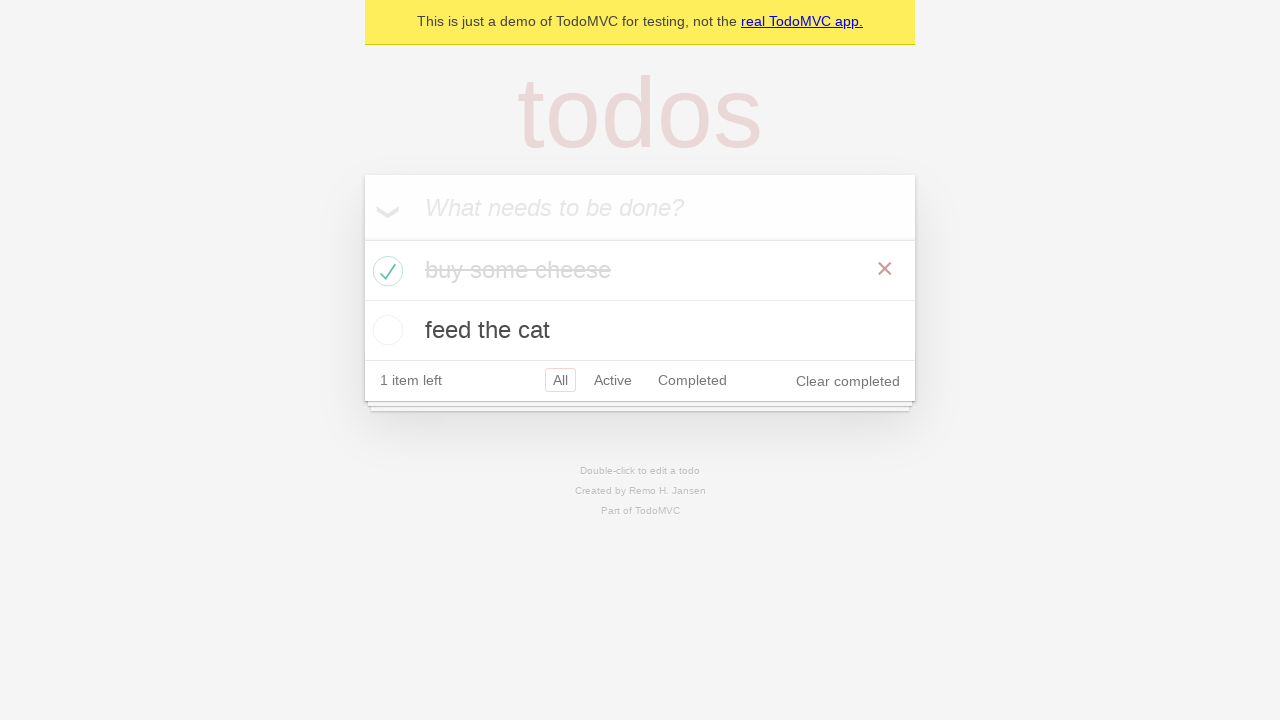

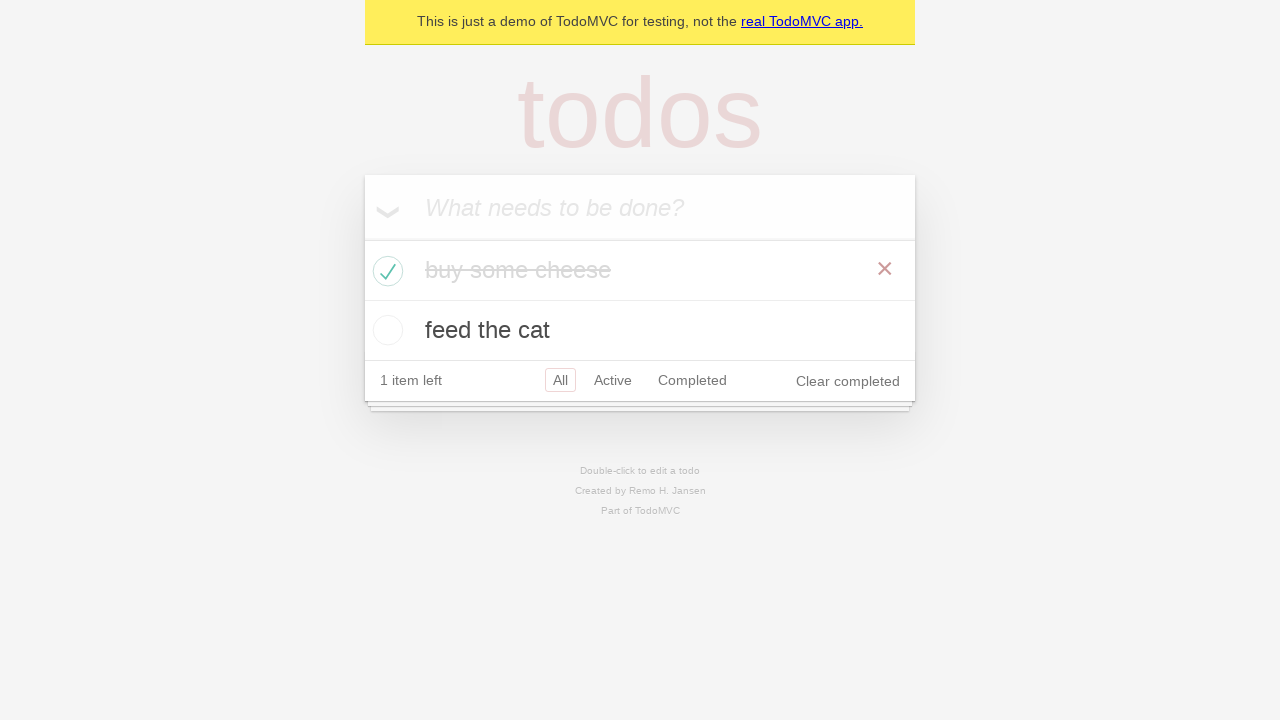